Tests a math challenge form by reading an input value, calculating the answer using a logarithmic formula, filling in the result, checking a robot checkbox, selecting a radio button, and submitting the form.

Starting URL: https://suninjuly.github.io/math.html

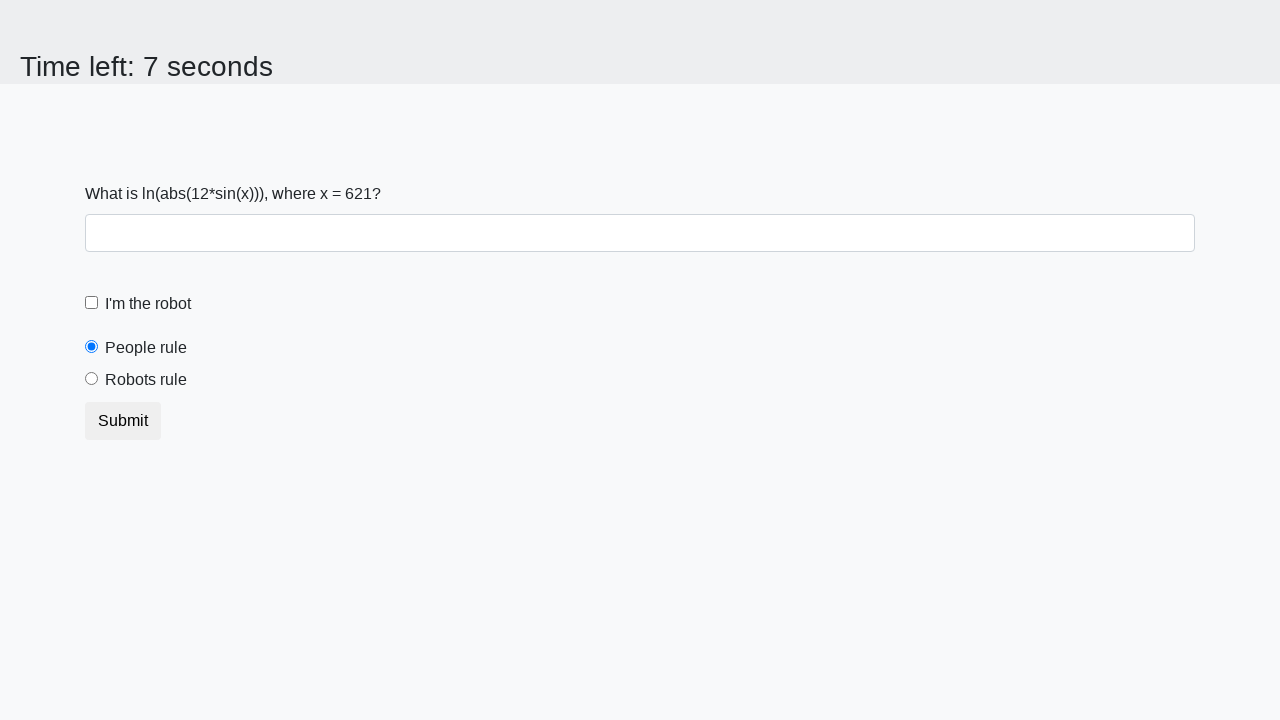

Navigated to math challenge page
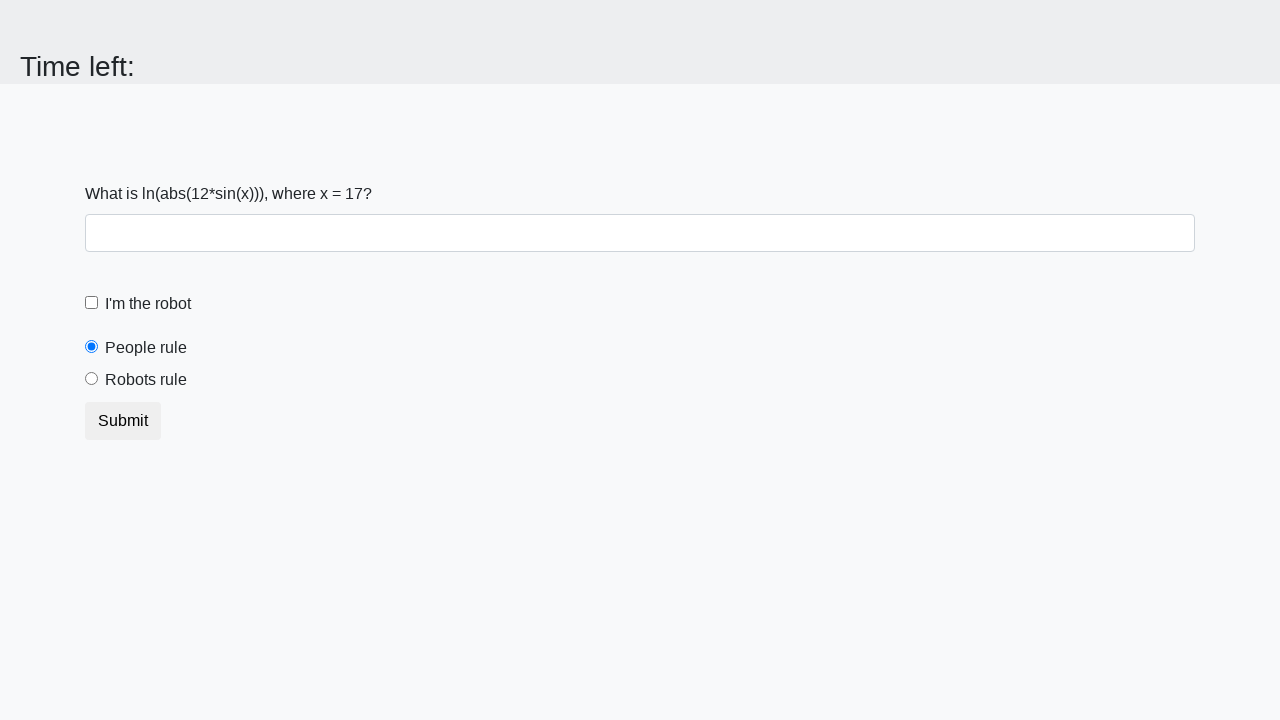

Located the input value element
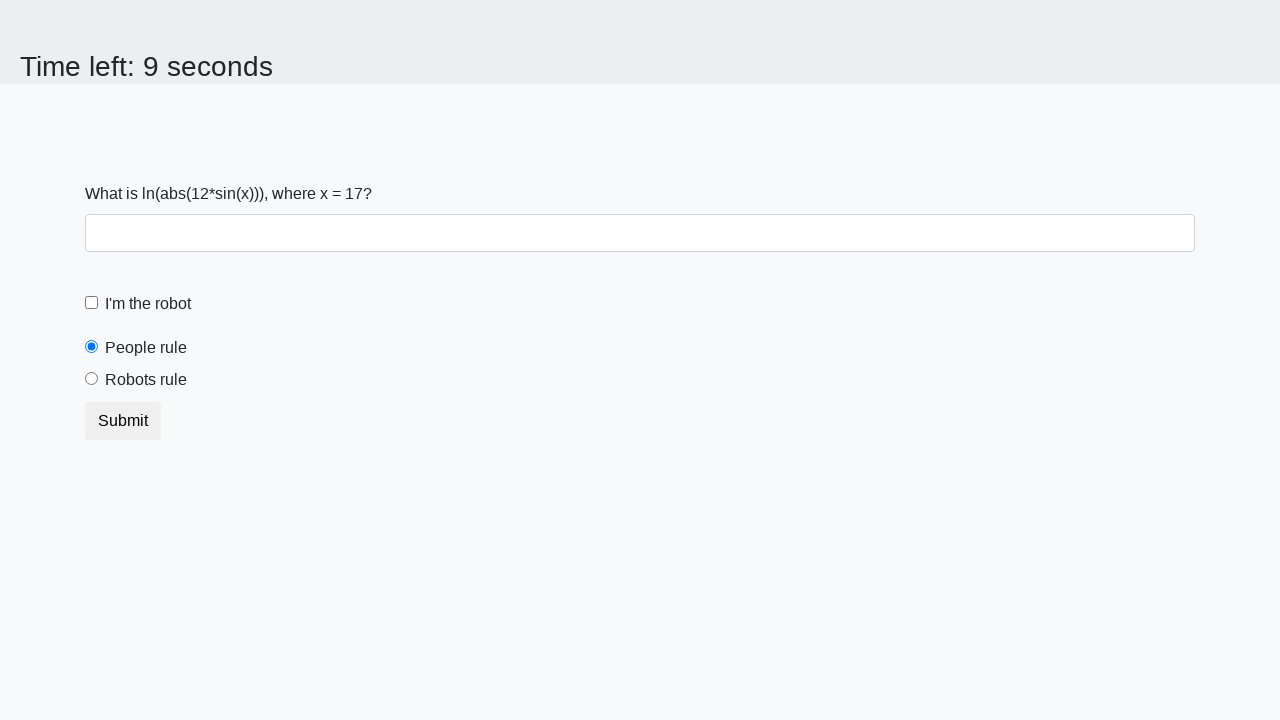

Read x value from page: 17
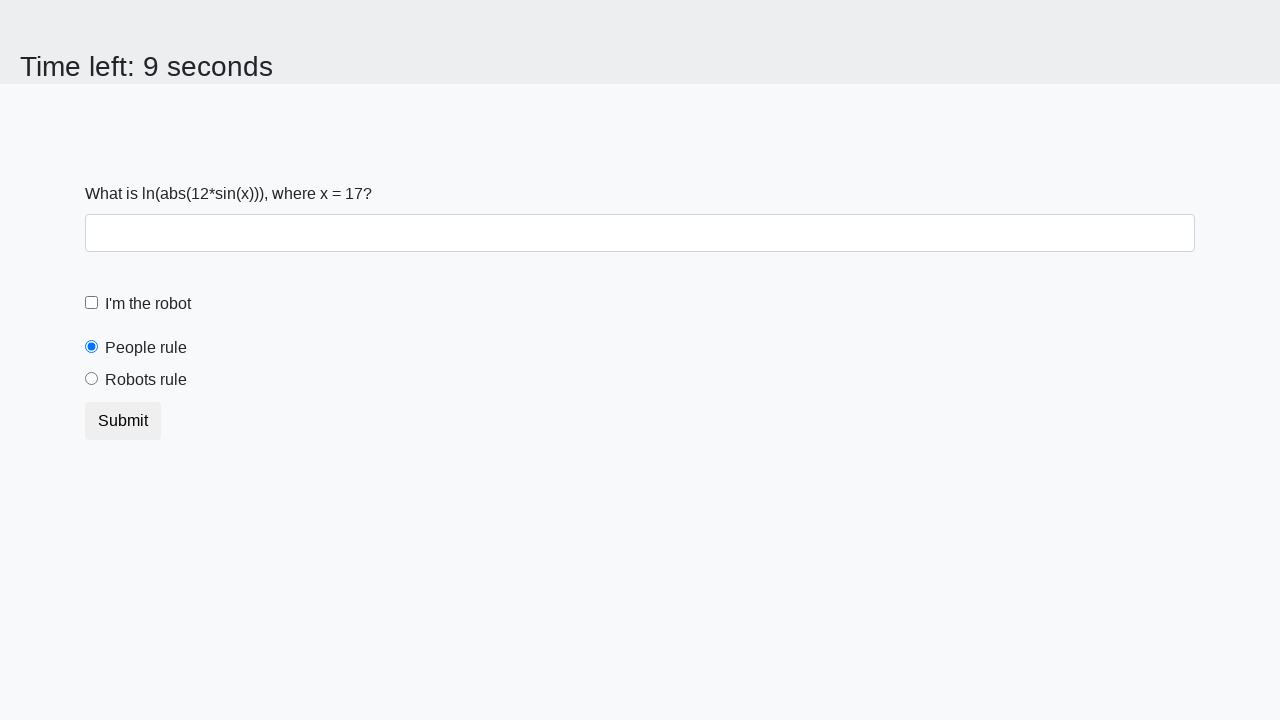

Calculated result using logarithmic formula: 2.4455393174413893
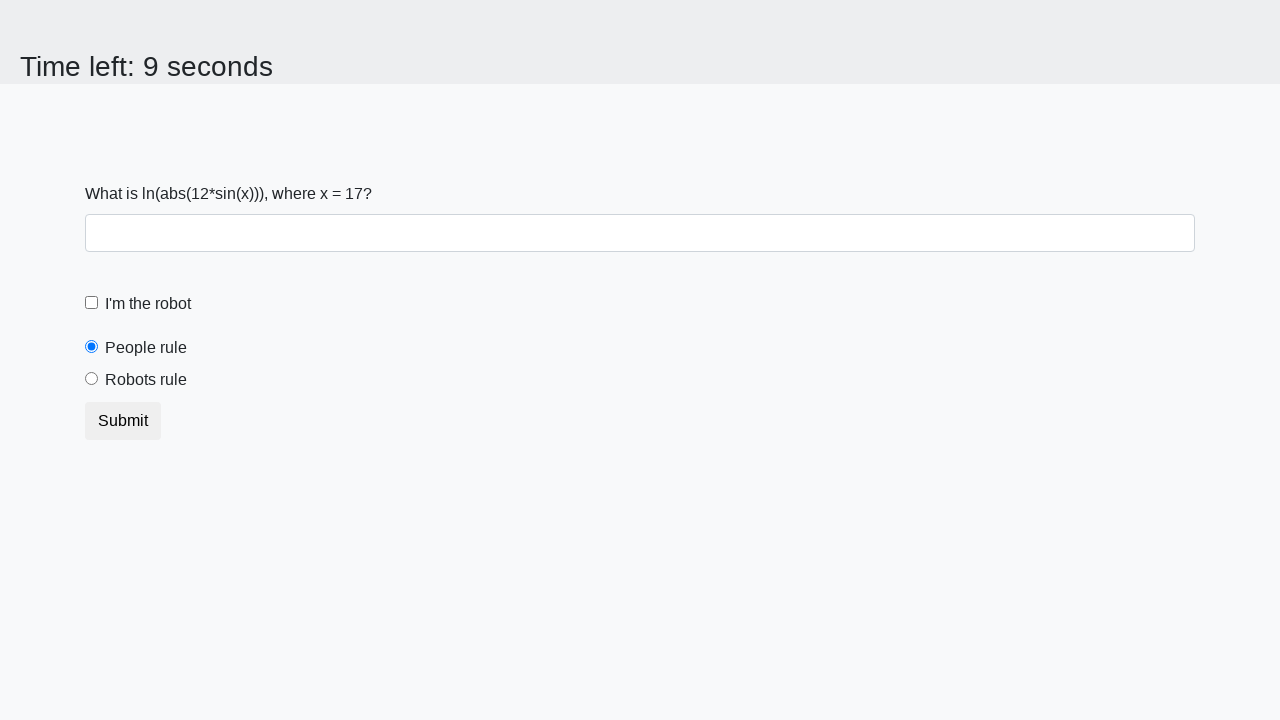

Filled in the calculated answer on #answer
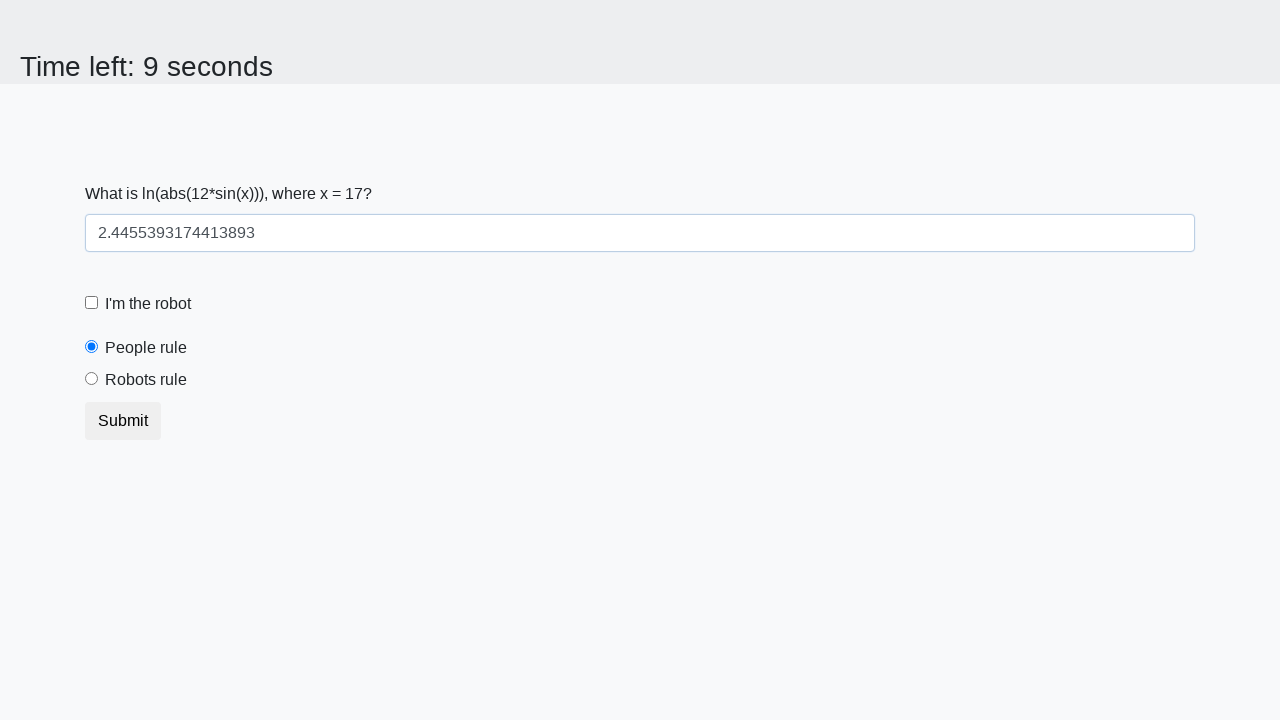

Checked the robot checkbox at (92, 303) on #robotCheckbox
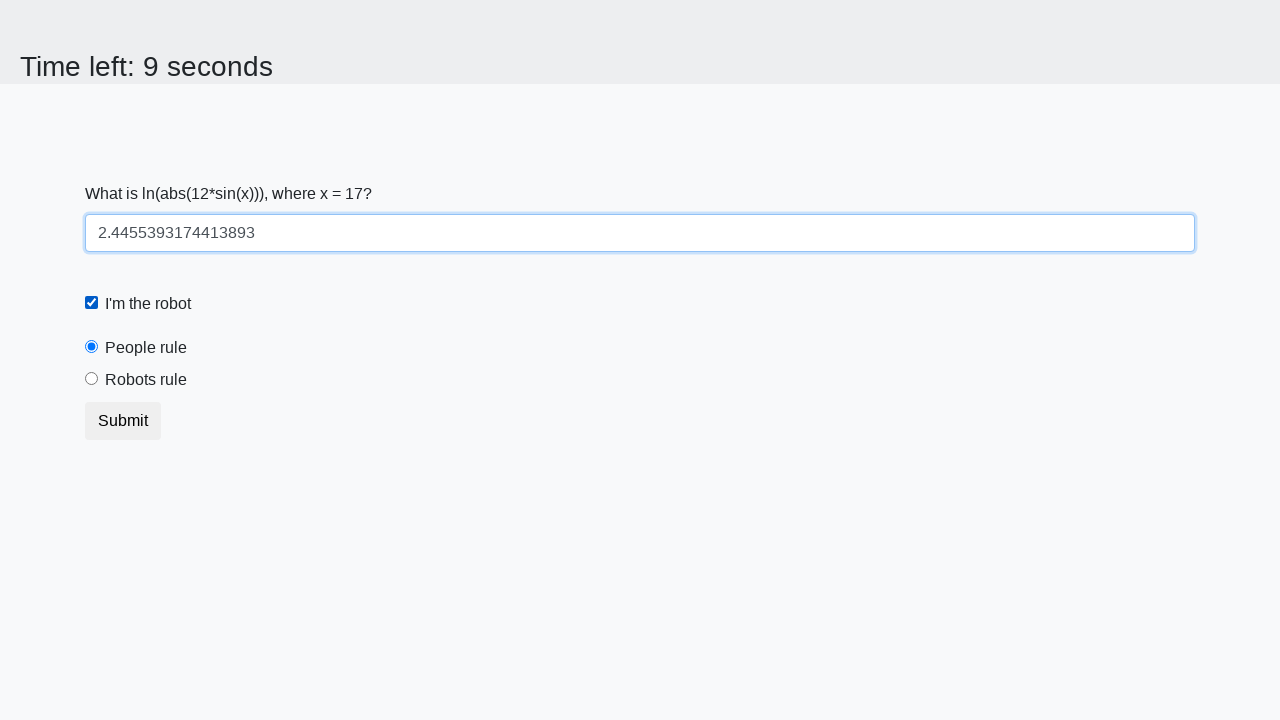

Selected the 'robots rule' radio button at (92, 379) on #robotsRule
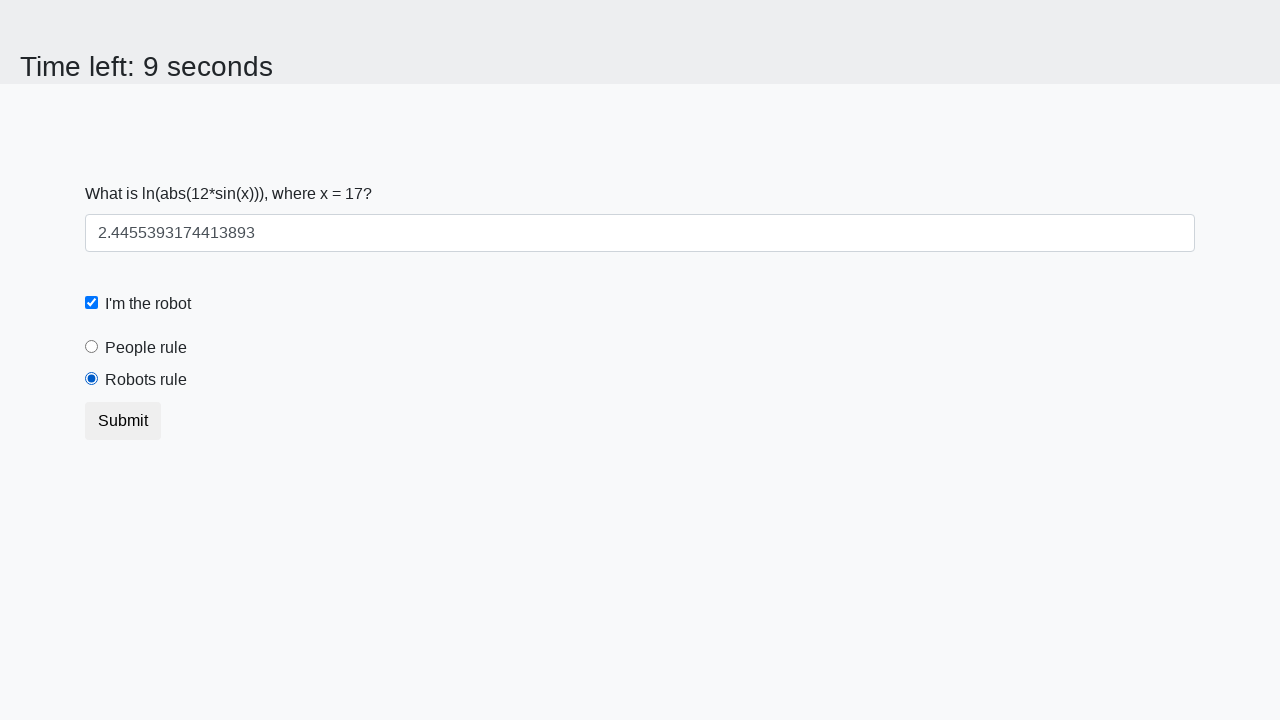

Clicked the submit button to complete the form at (123, 421) on button.btn
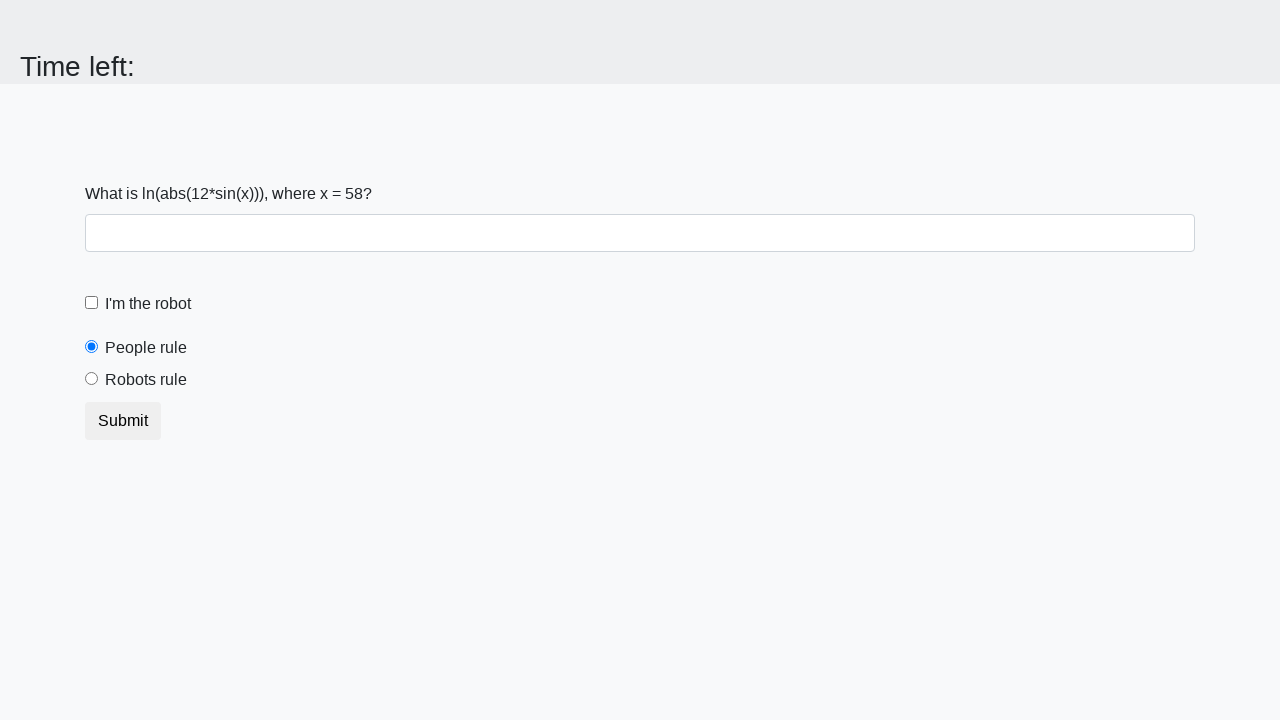

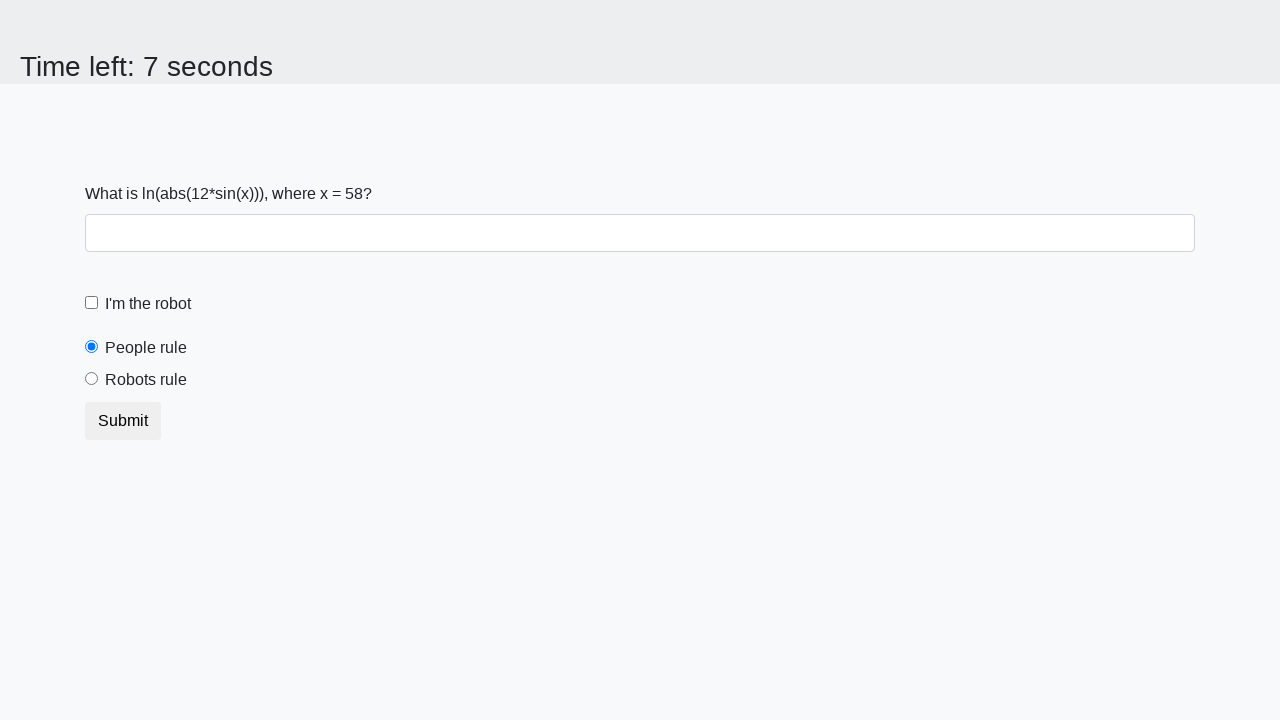